Tests a data types form by filling in personal information fields (first name, last name, address, email, phone, city, country, job position, company) while intentionally leaving zip code empty, then submitting to verify form validation displays error styling on the empty field and success styling on filled fields.

Starting URL: https://bonigarcia.dev/selenium-webdriver-java/data-types.html

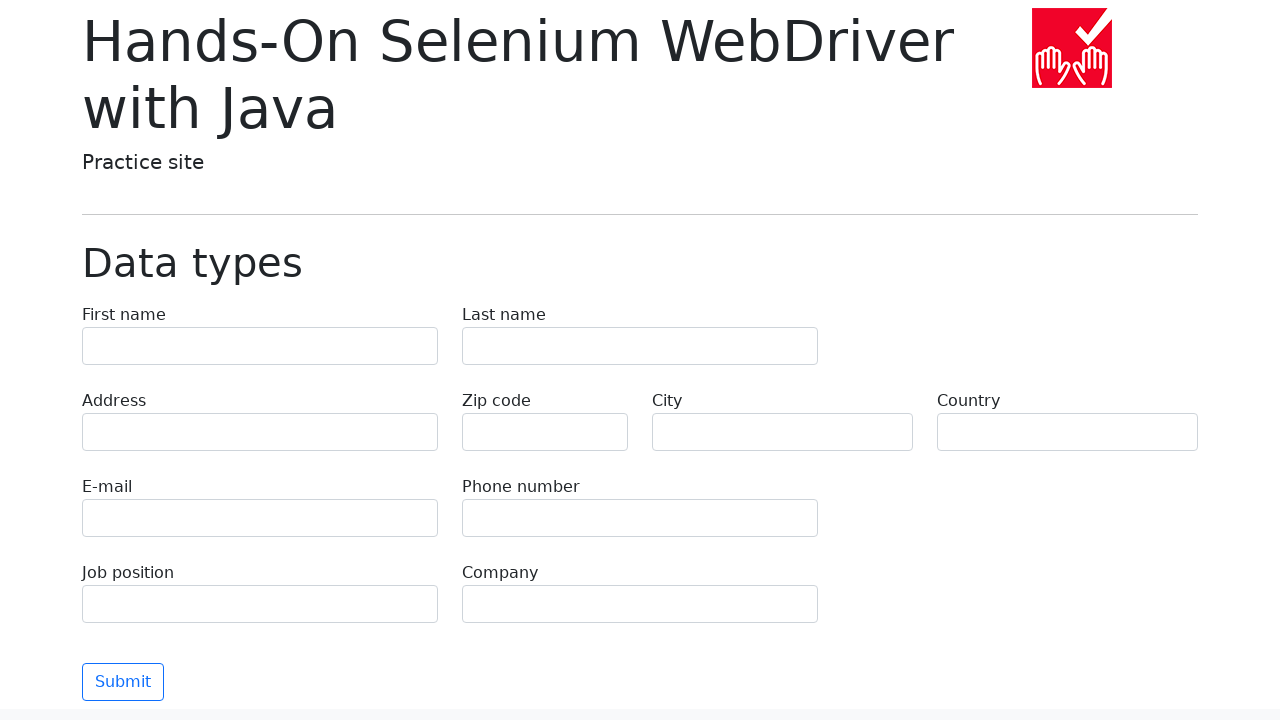

Filled first name field with 'Иван' on input[name='first-name']
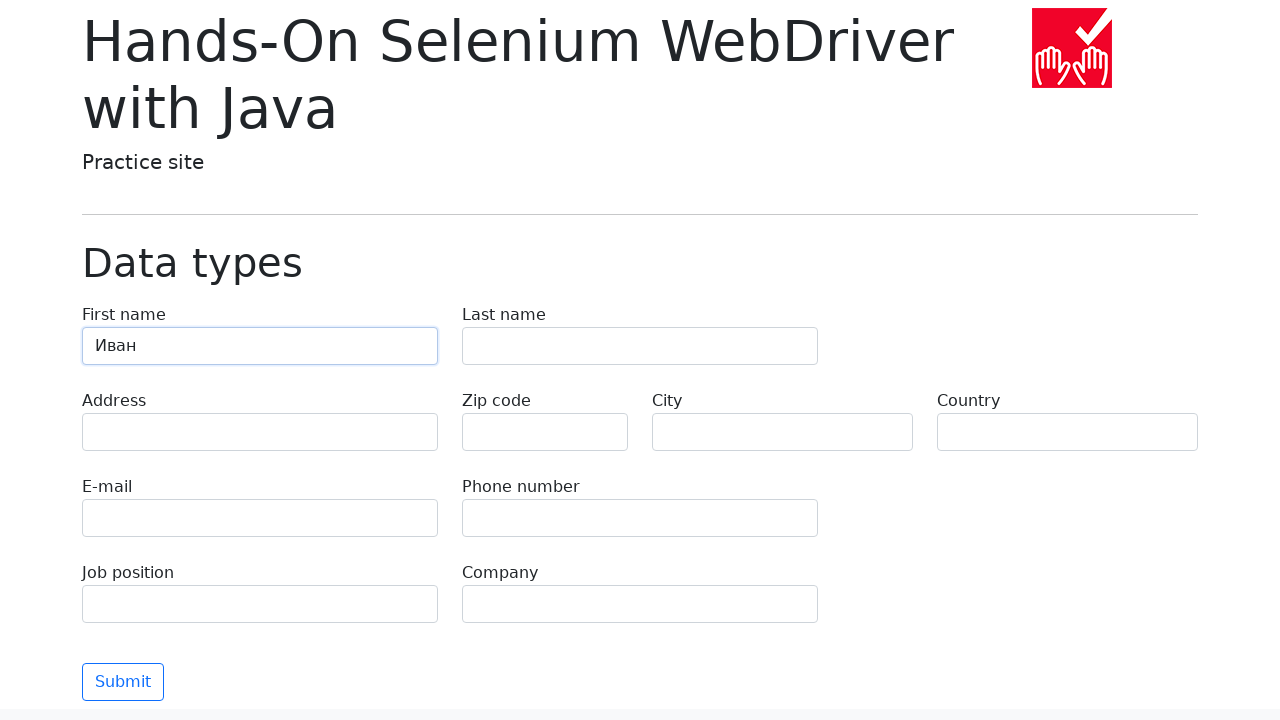

Filled last name field with 'Петров' on input[name='last-name']
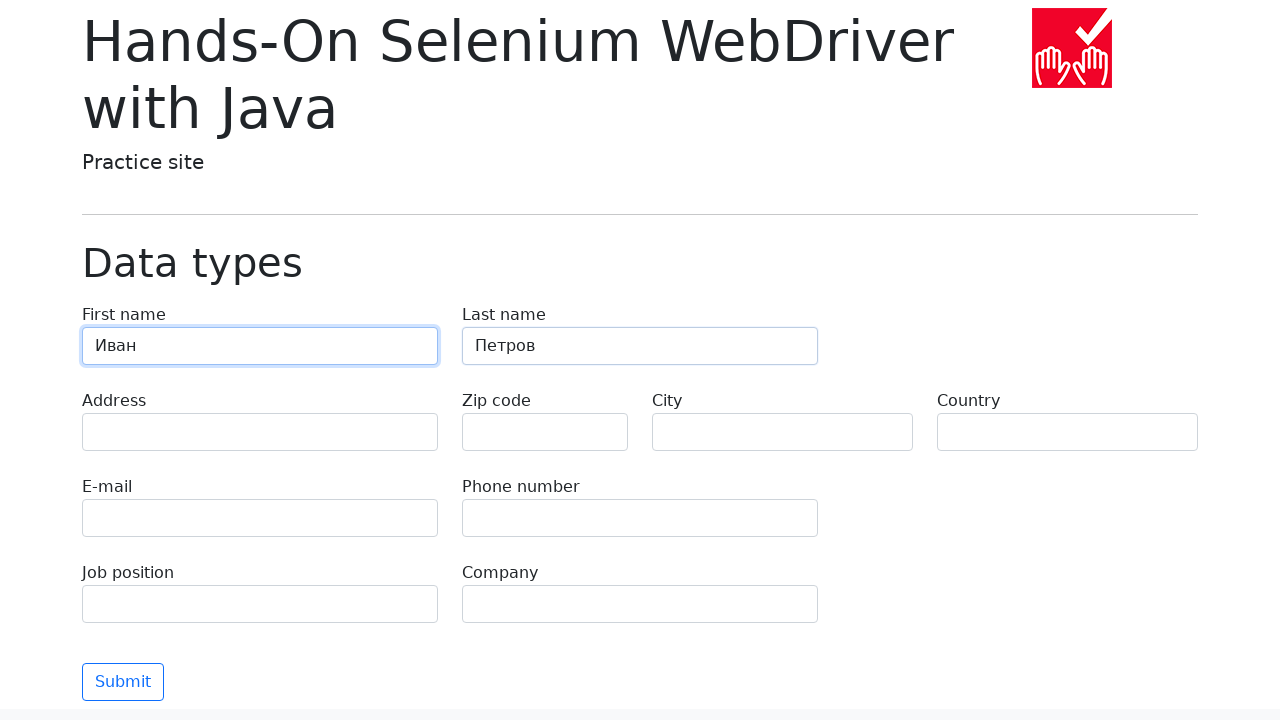

Filled address field with 'Ленина, 55-3' on input[name='address']
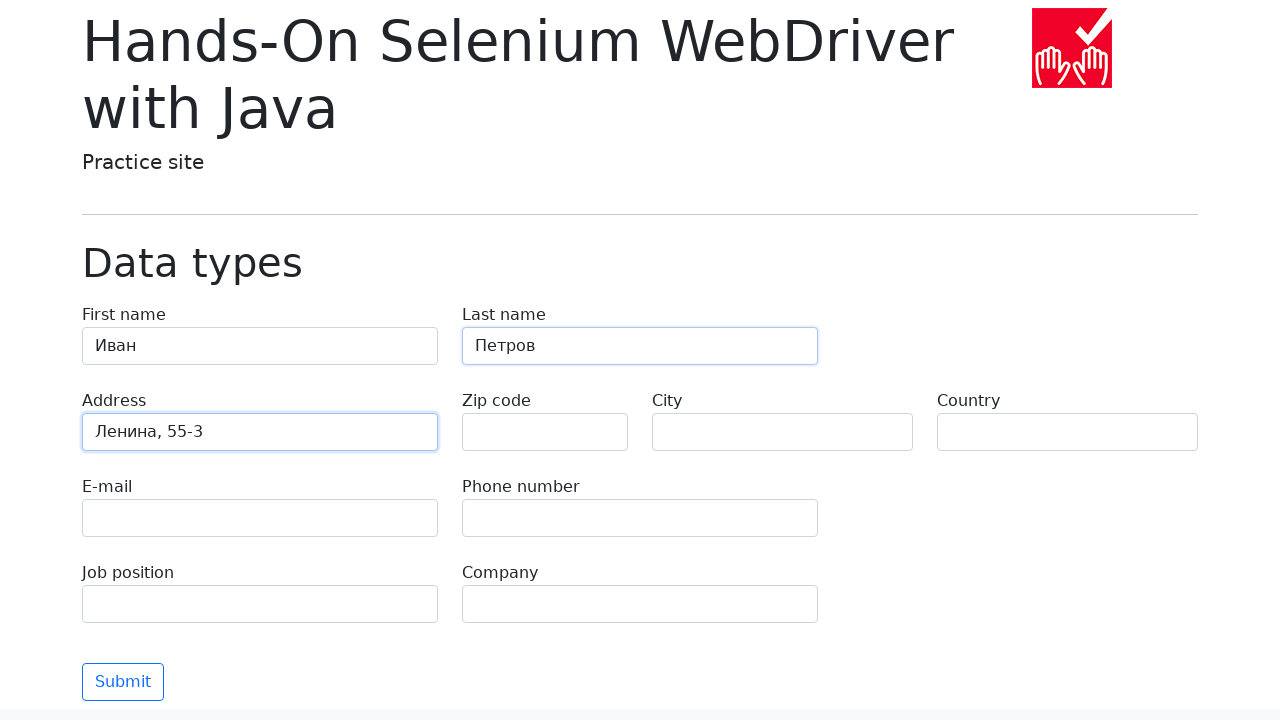

Filled email field with 'test@skypro.com' on input[name='e-mail']
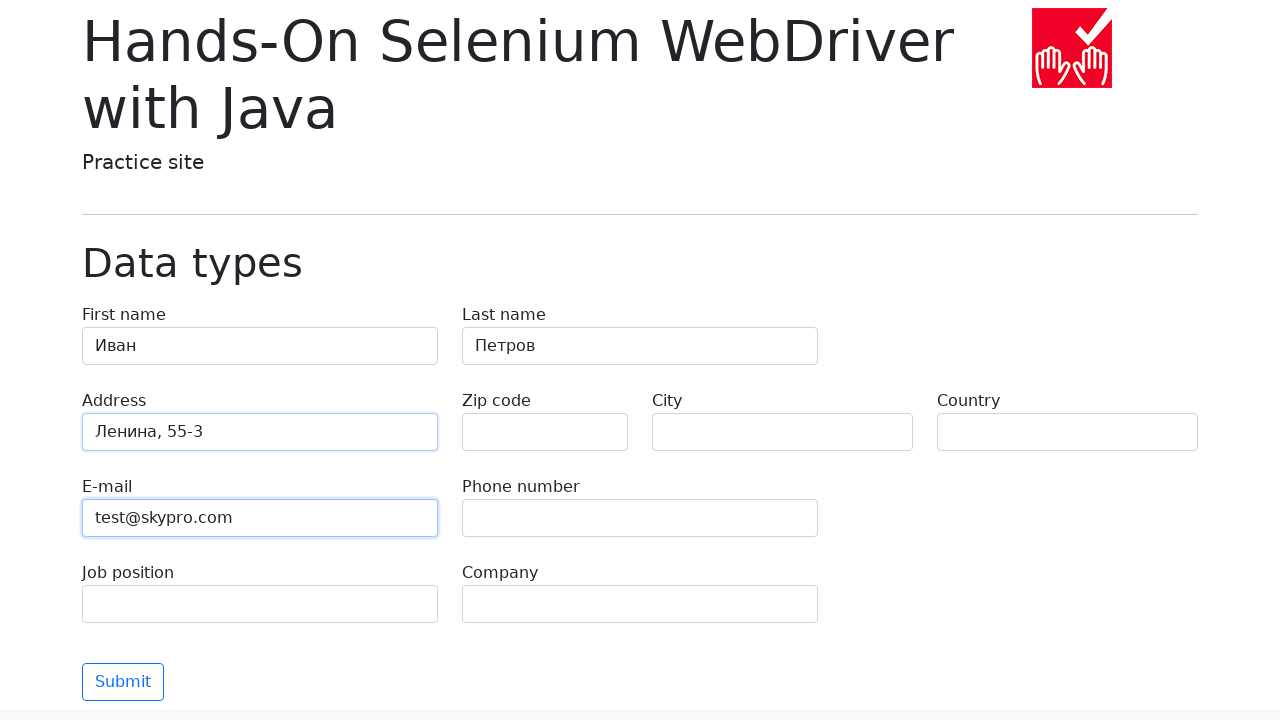

Filled phone field with '+7985899998787' on input[name='phone']
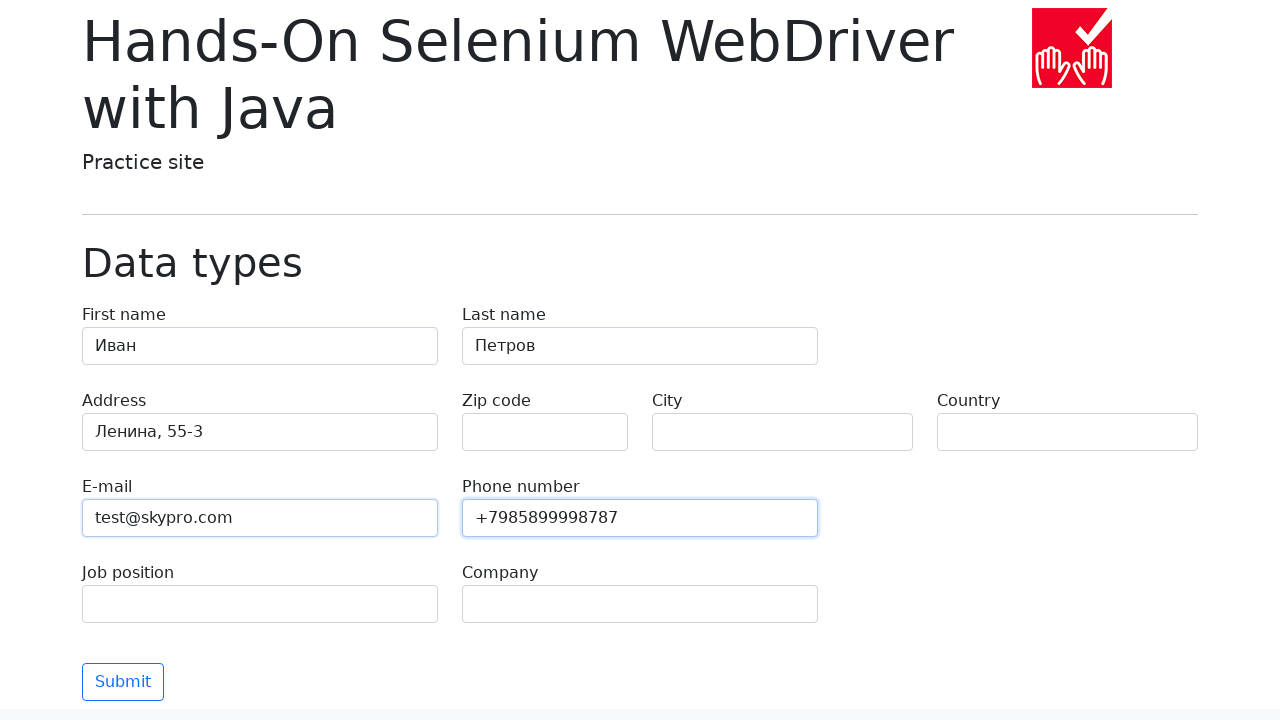

Filled city field with 'Москва' on input[name='city']
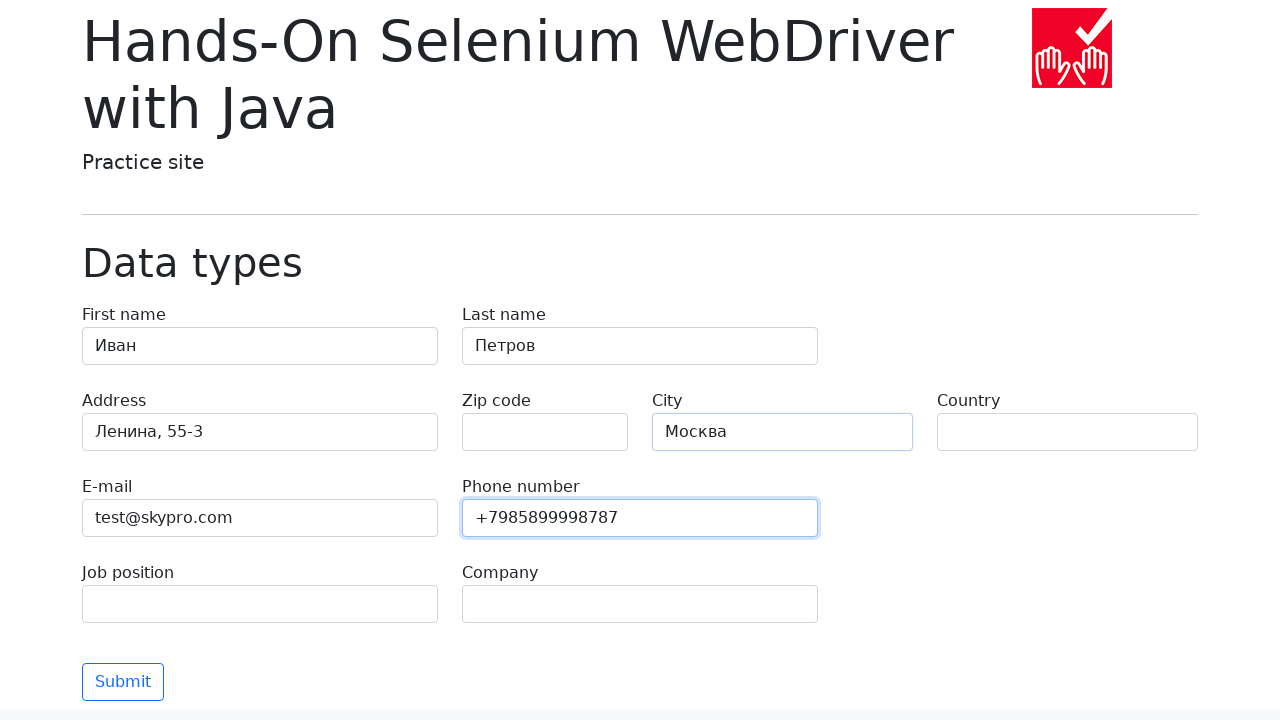

Filled country field with 'Россия' on input[name='country']
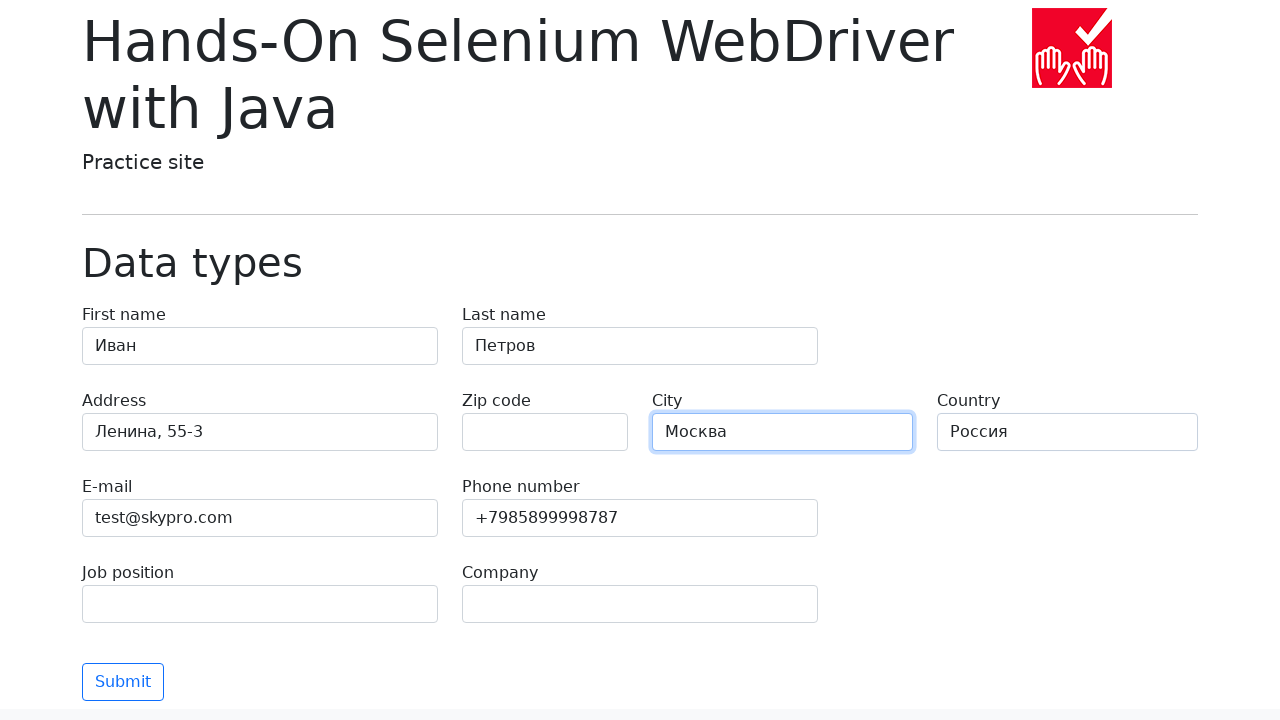

Filled job position field with 'QA' on input[name='job-position']
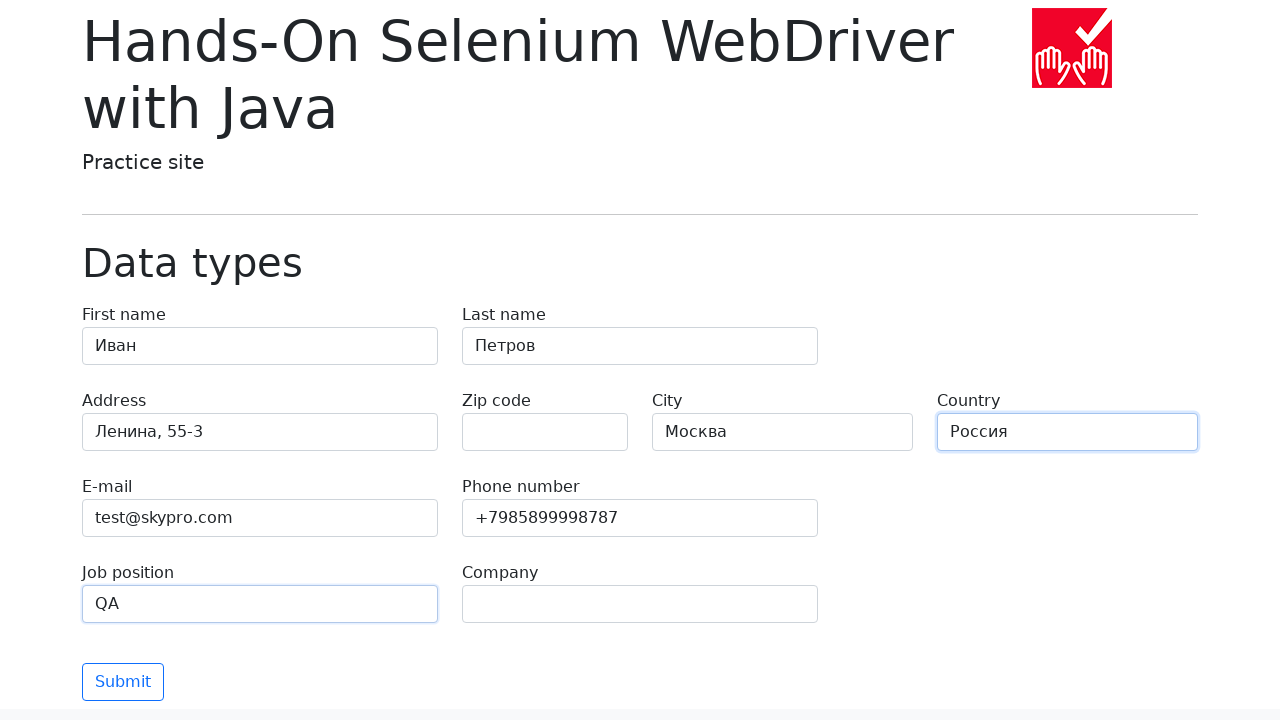

Filled company field with 'SkyPro' on input[name='company']
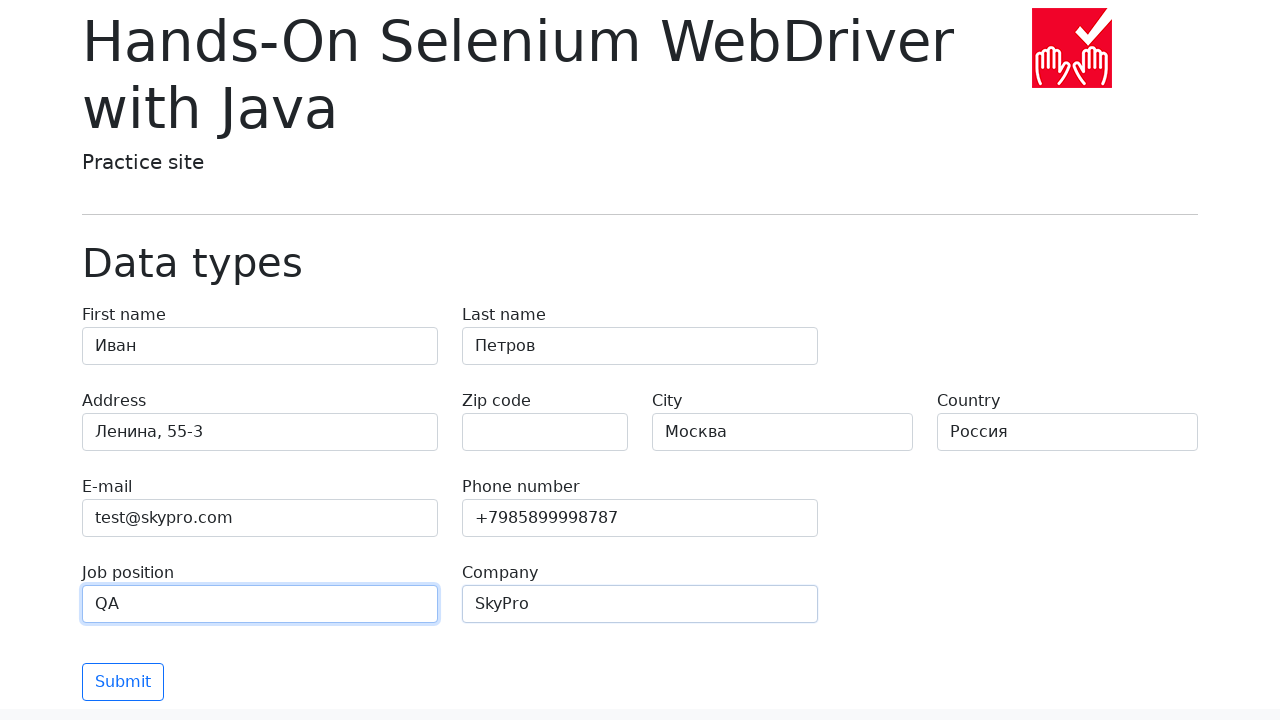

Clicked Submit button to submit form at (123, 682) on xpath=//button[text()='Submit']
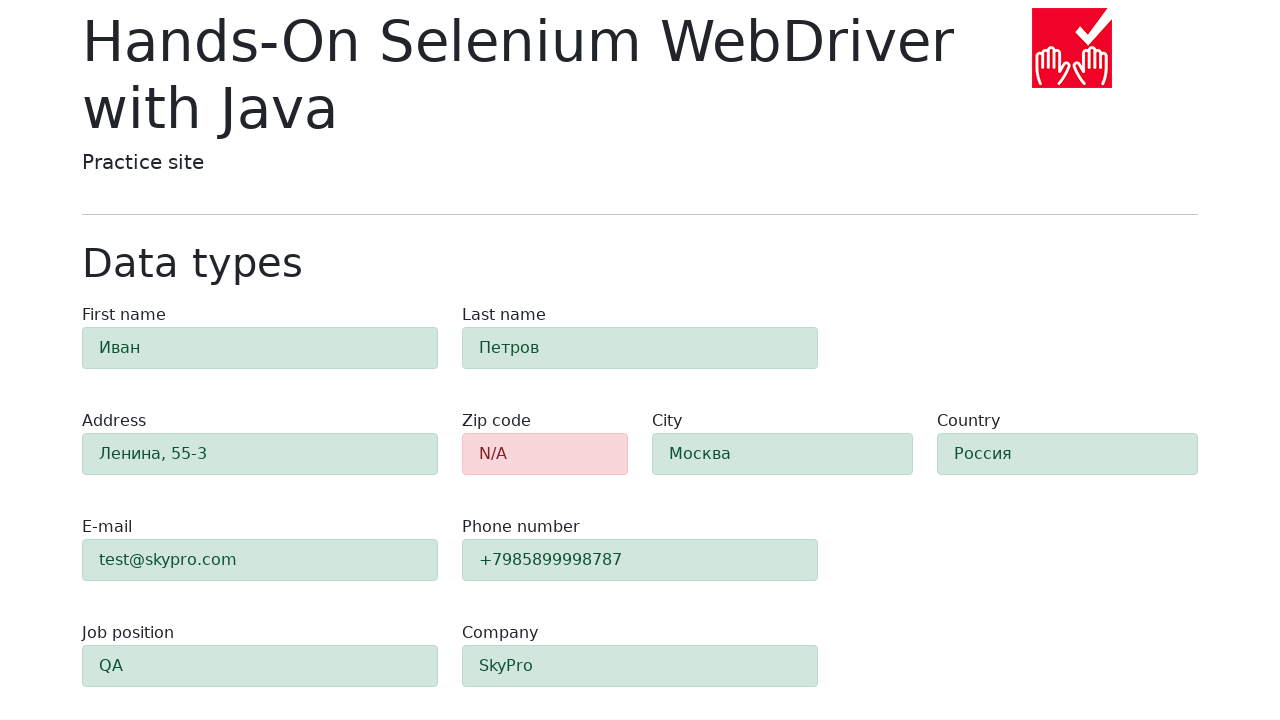

Form validation appeared with error styling on empty zip code field
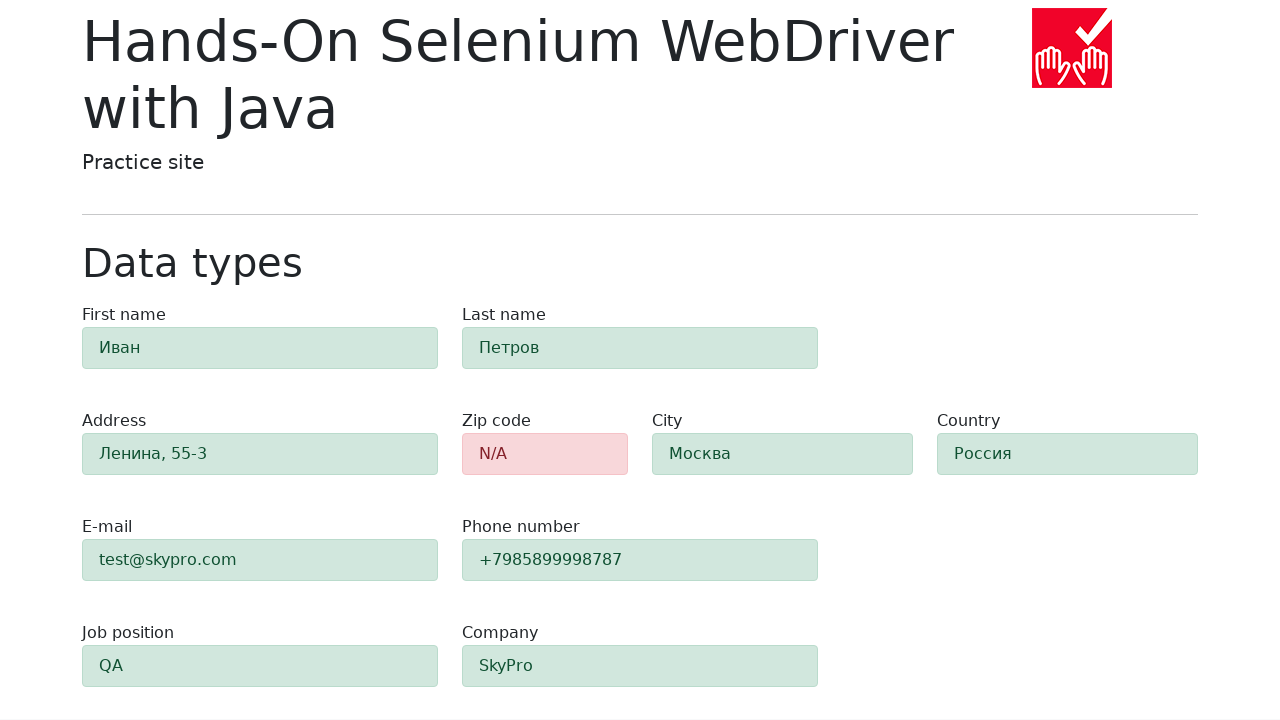

Verified success styling displayed on filled first name field
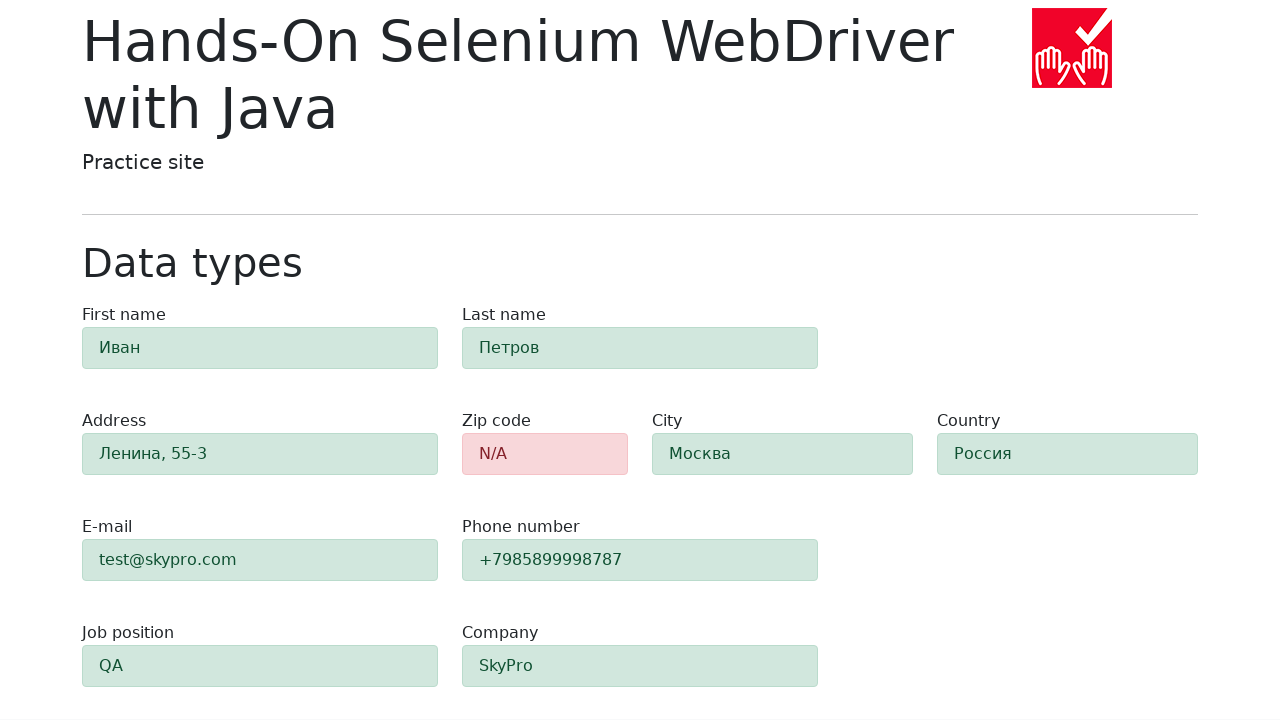

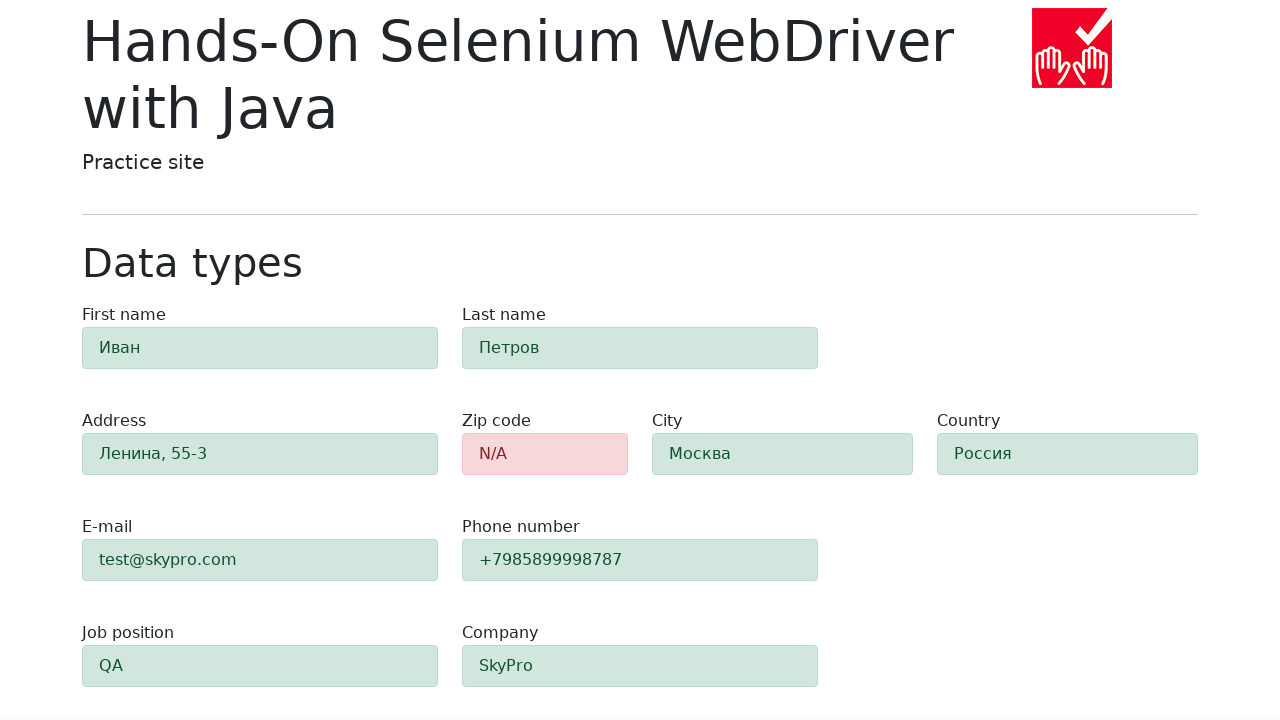